Tests drag and drop functionality on jQuery UI demo page by dragging an element and dropping it onto a target area

Starting URL: https://jqueryui.com/droppable/

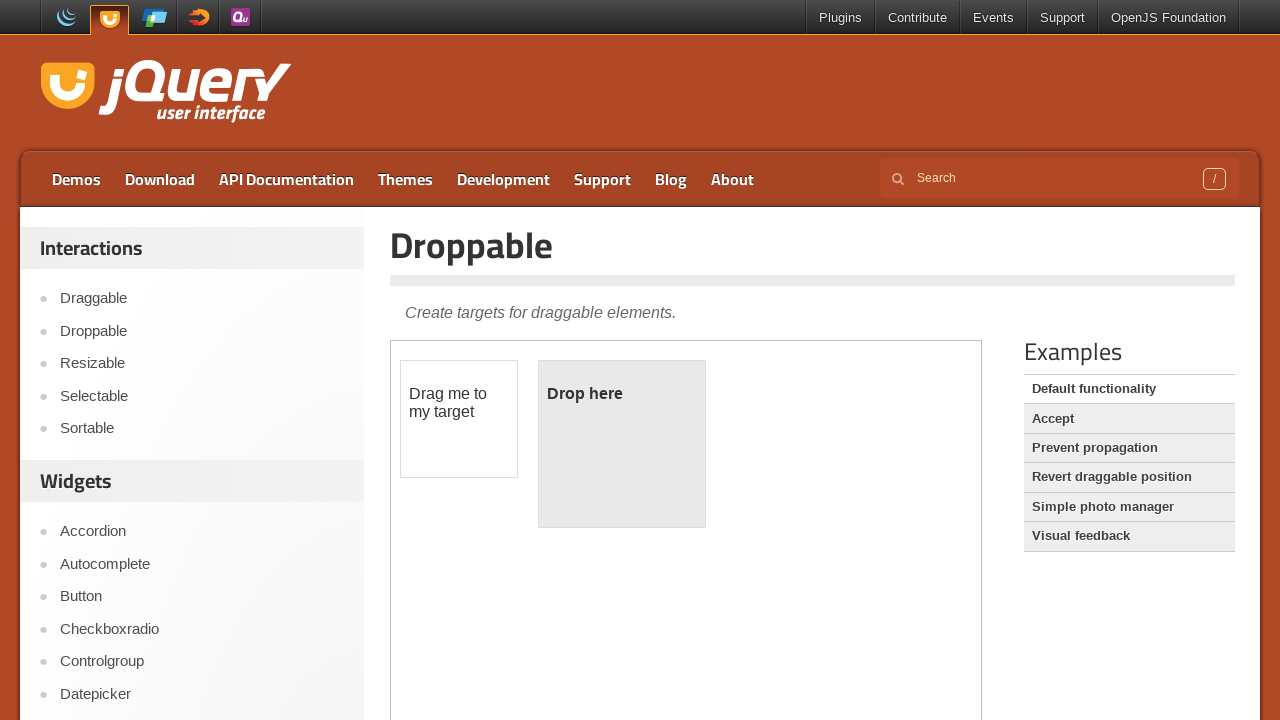

Queried all iframes on the page
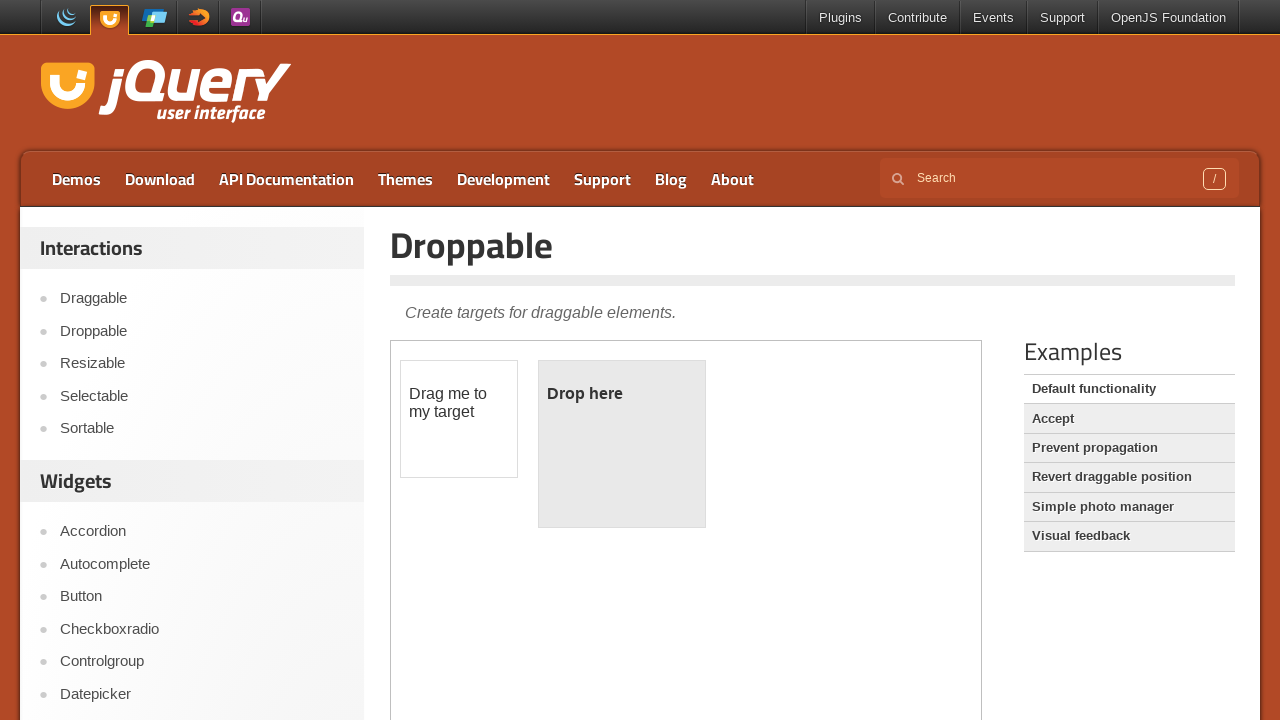

Located the first iframe containing the drag-drop demo
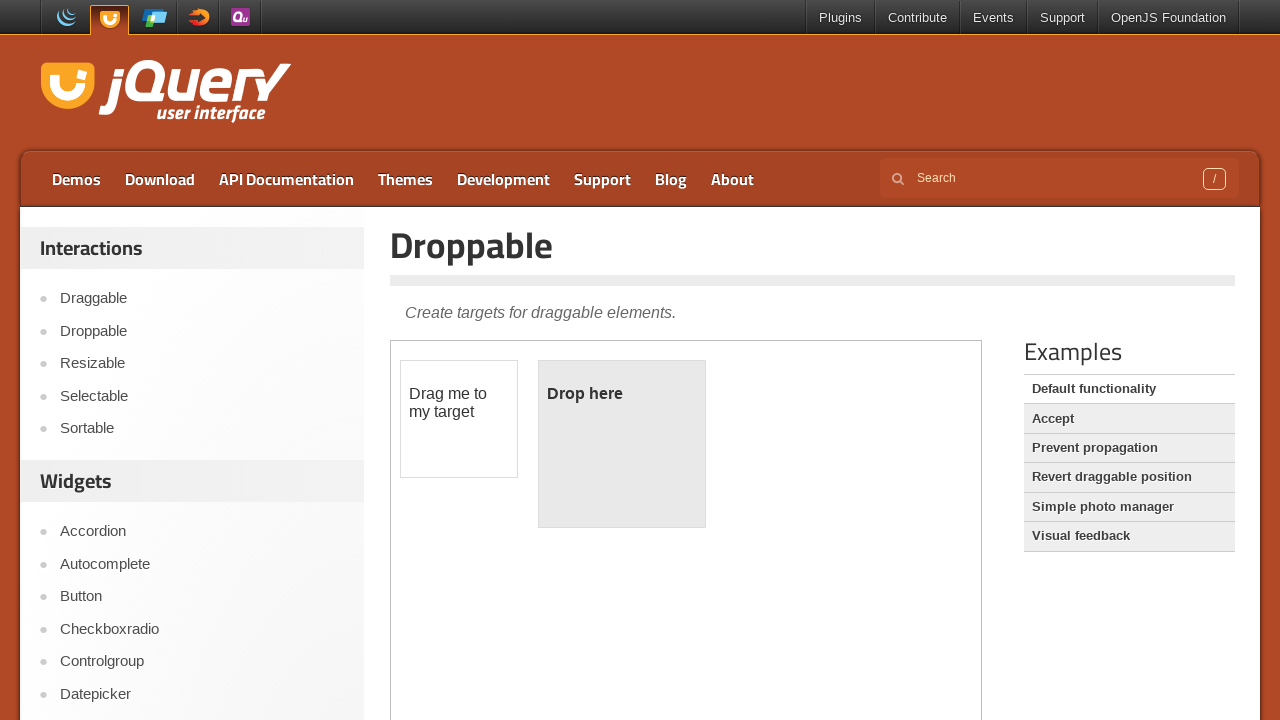

Retrieved text content from the draggable element
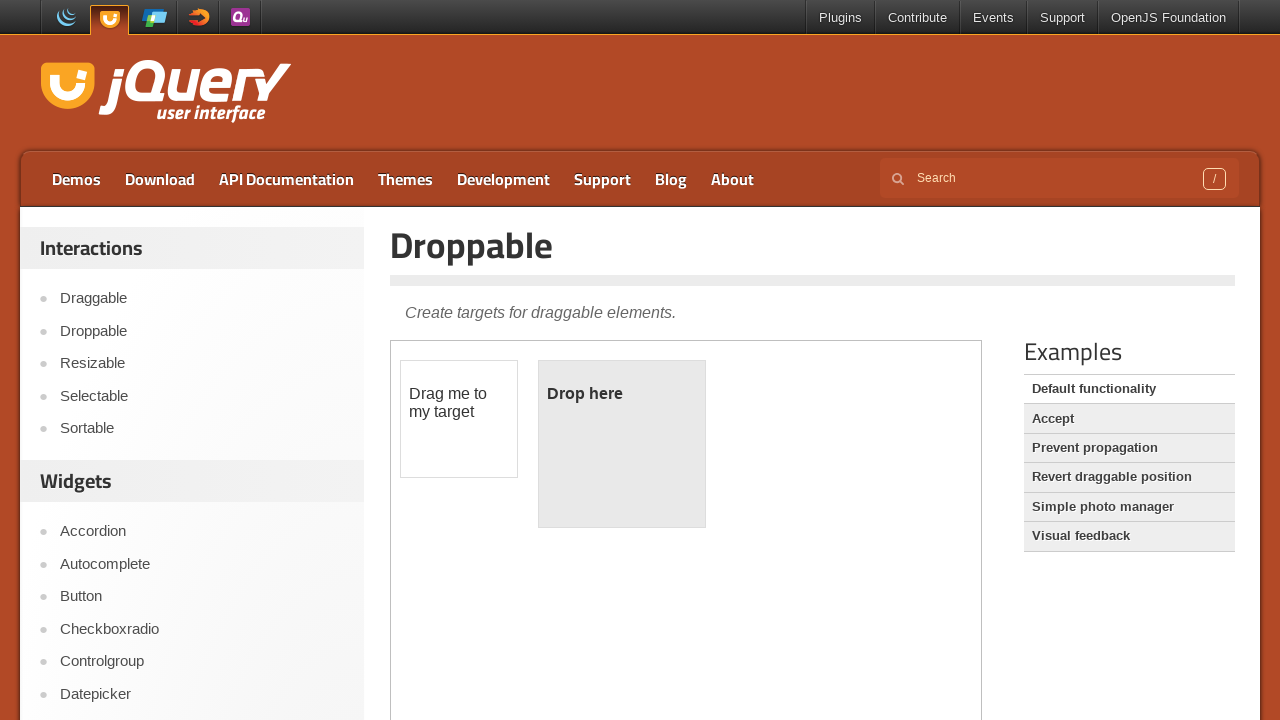

Located the draggable element
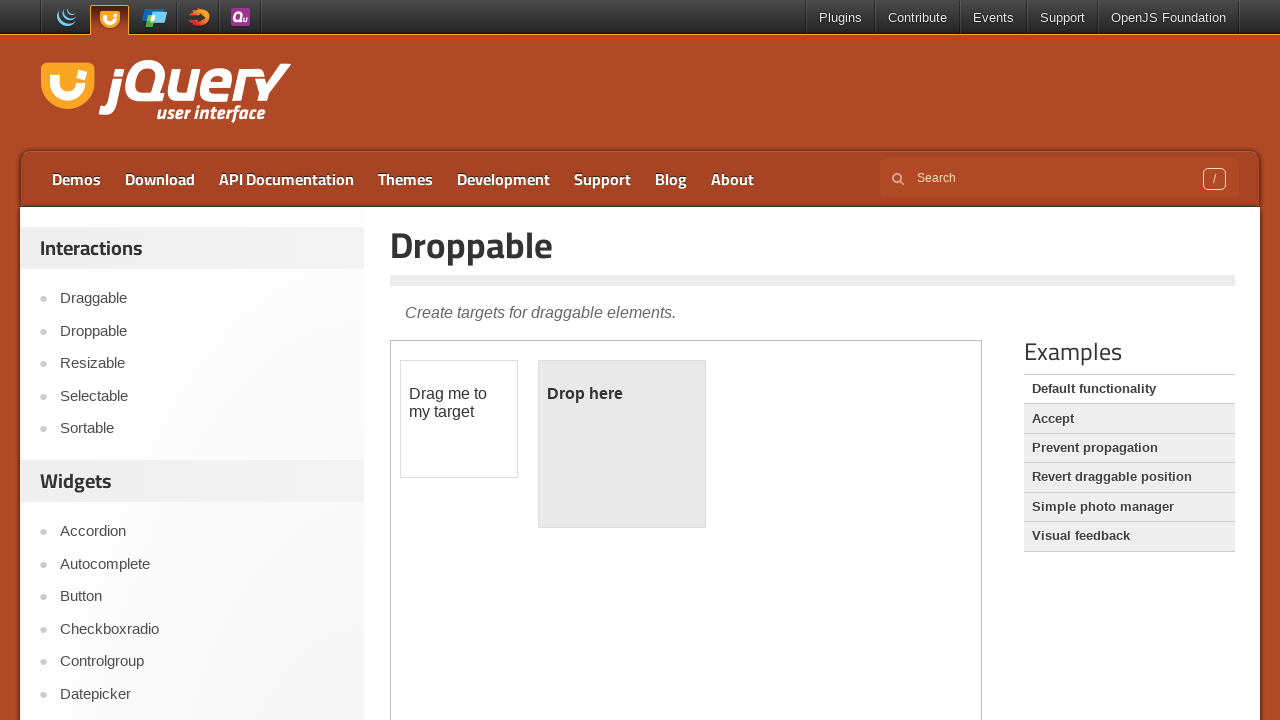

Located the droppable target element
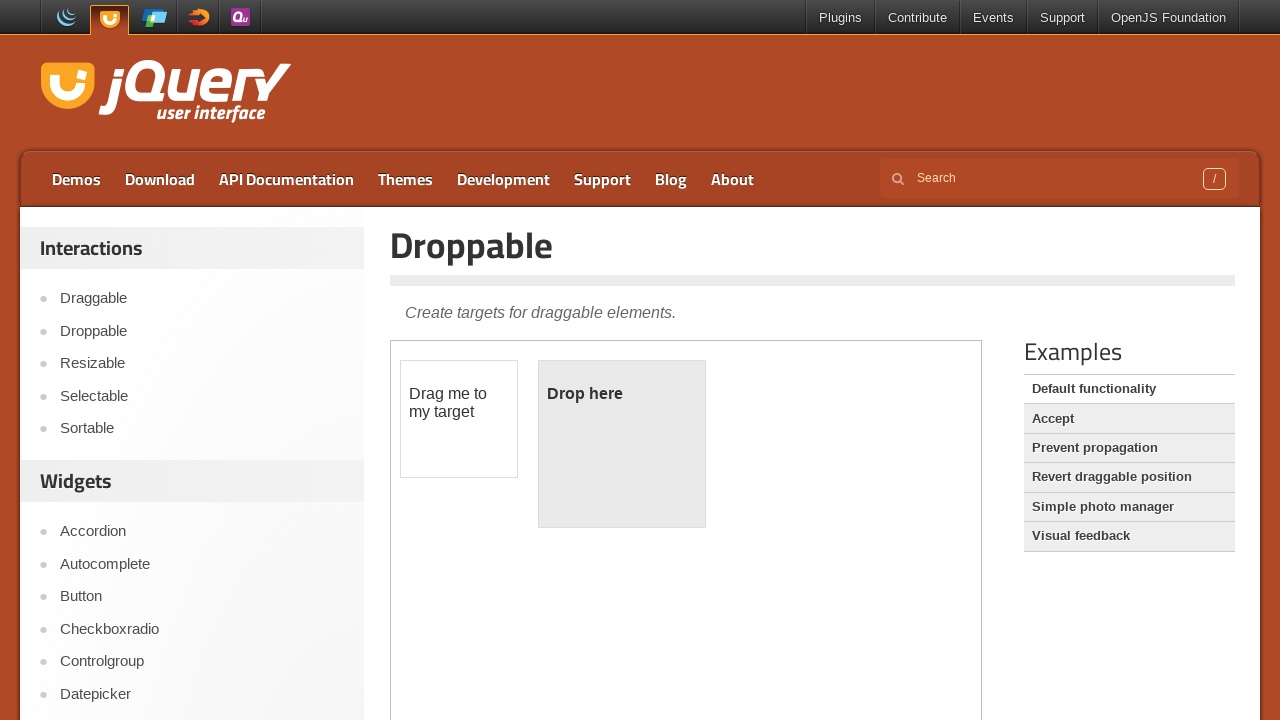

Dragged and dropped the element onto the target area at (622, 444)
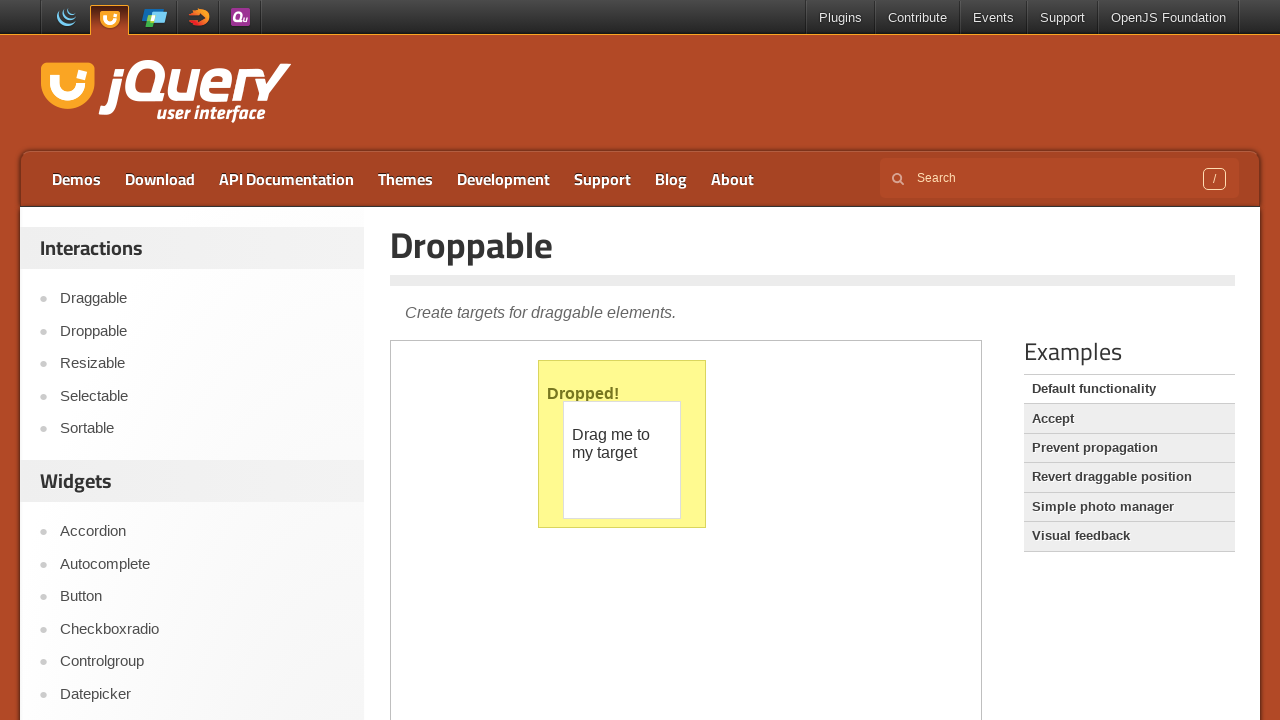

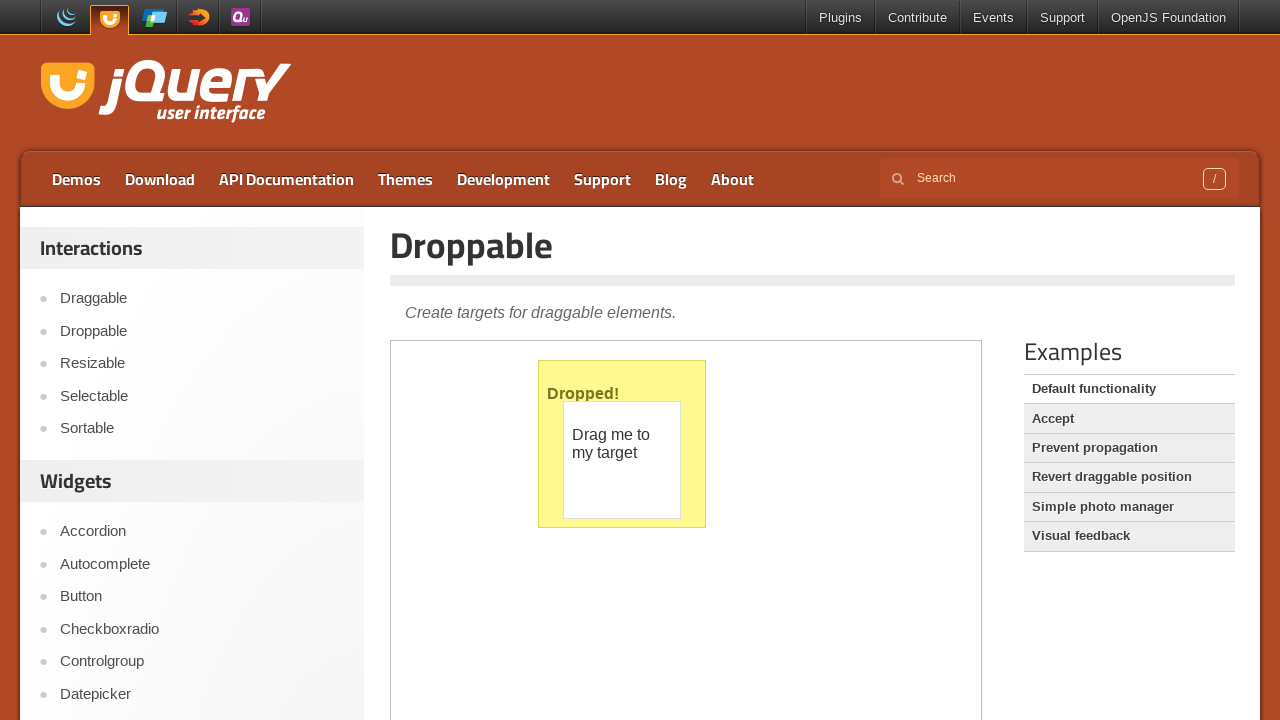